Clicks the Log in link and verifies navigation to the login page

Starting URL: https://cannatrader-frontend.vercel.app/home

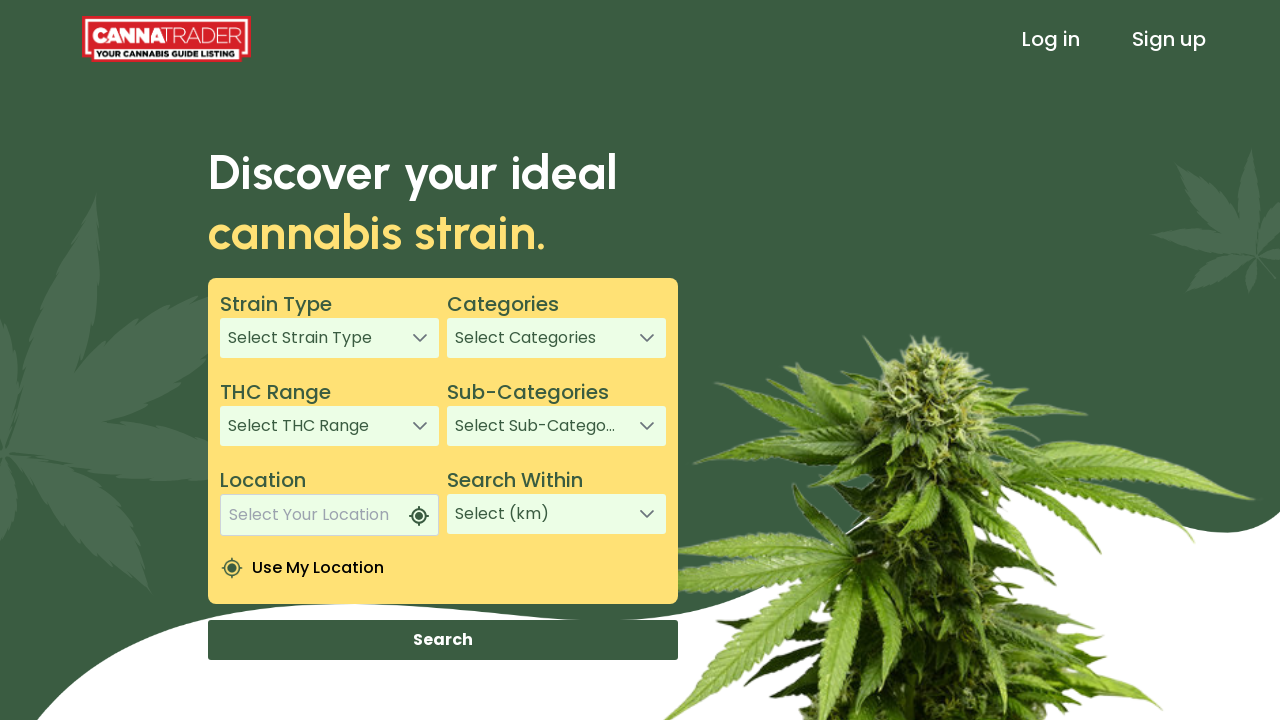

Clicked the Log in link at (1051, 39) on text=Log in
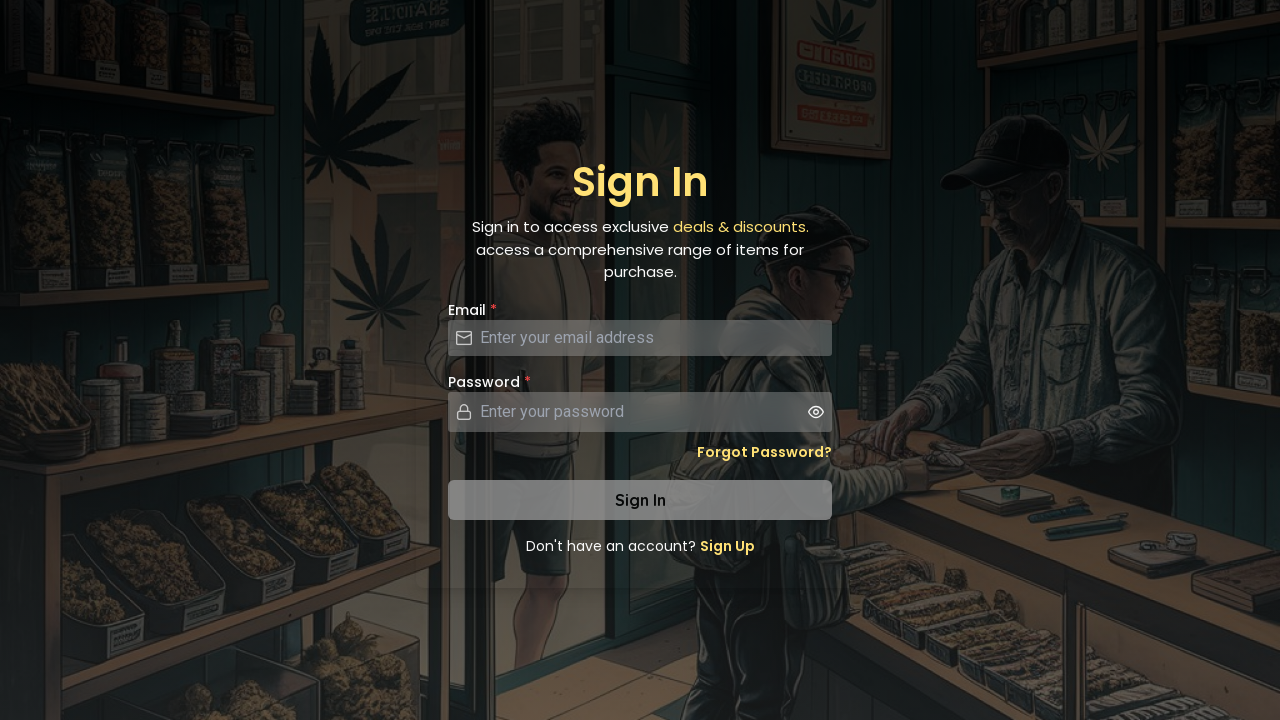

Navigated to login page
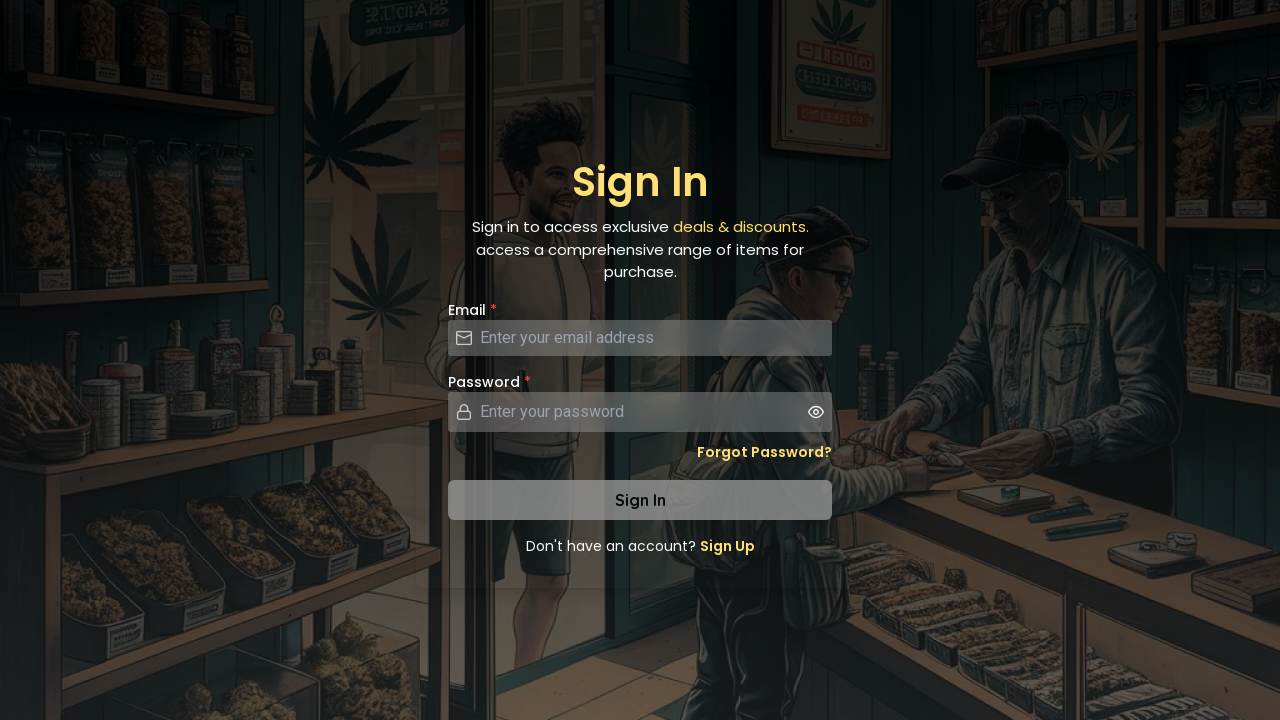

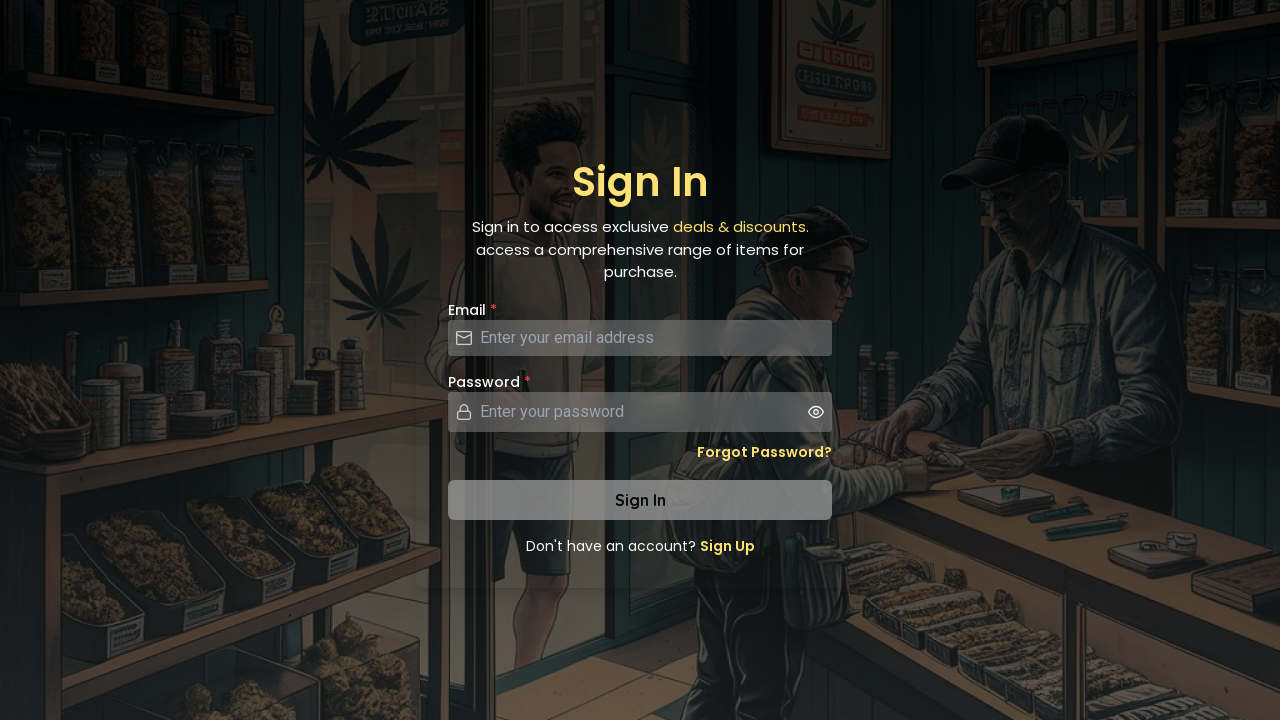